Tests the BrowserStack demo e-commerce site by verifying the page loads correctly, checking that iPhone 12 is the first product displayed, adding it to the cart, and verifying the cart contains the correct item.

Starting URL: https://bstackdemo.com/

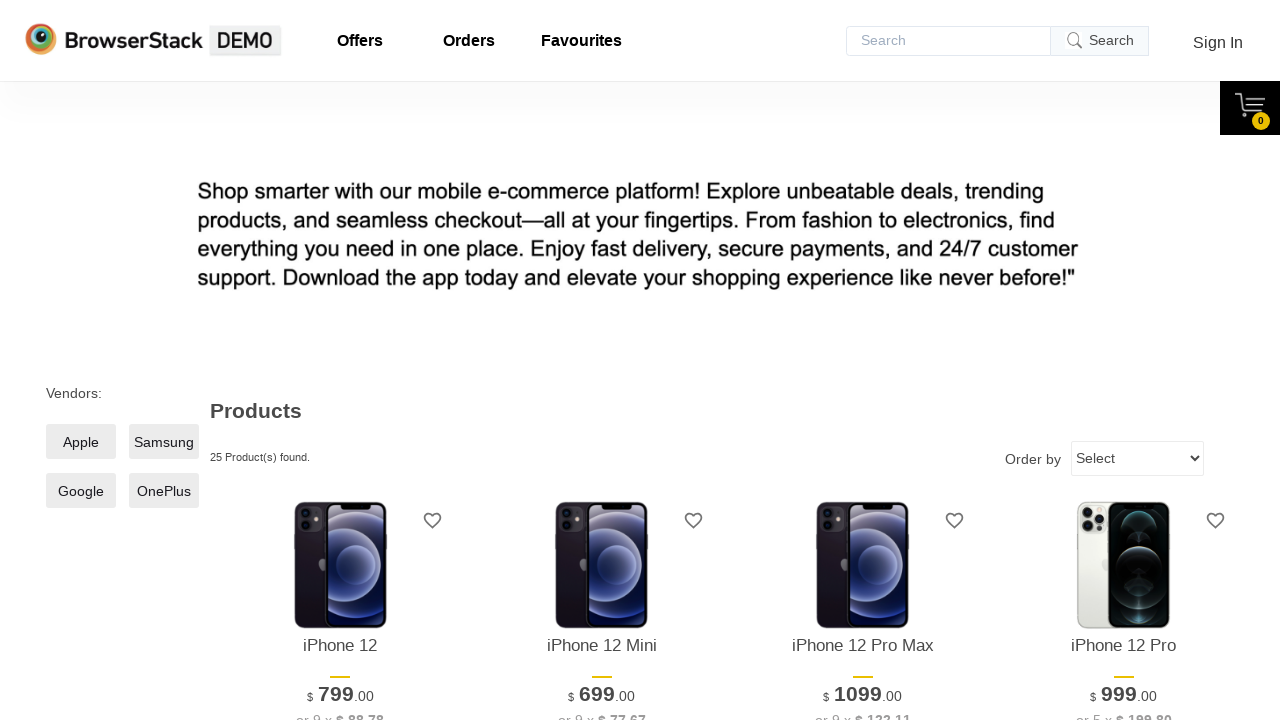

Page loaded with domcontentloaded state
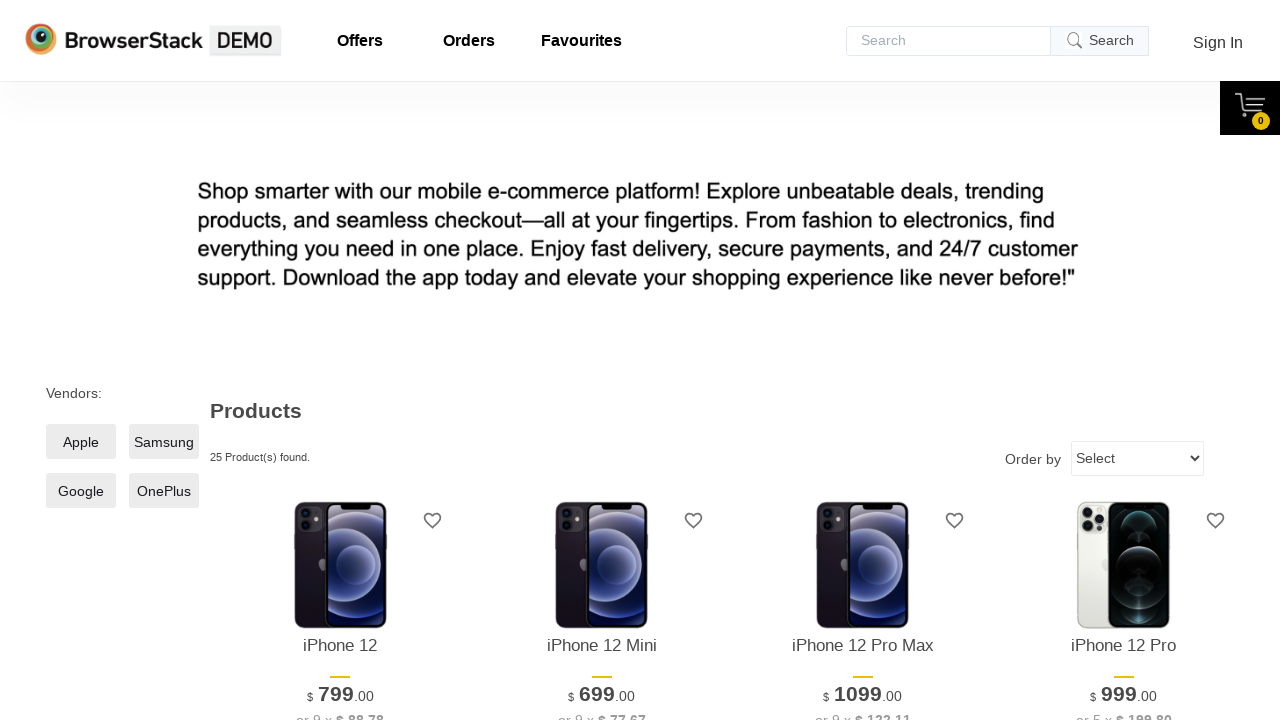

Verified page title contains 'StackDemo'
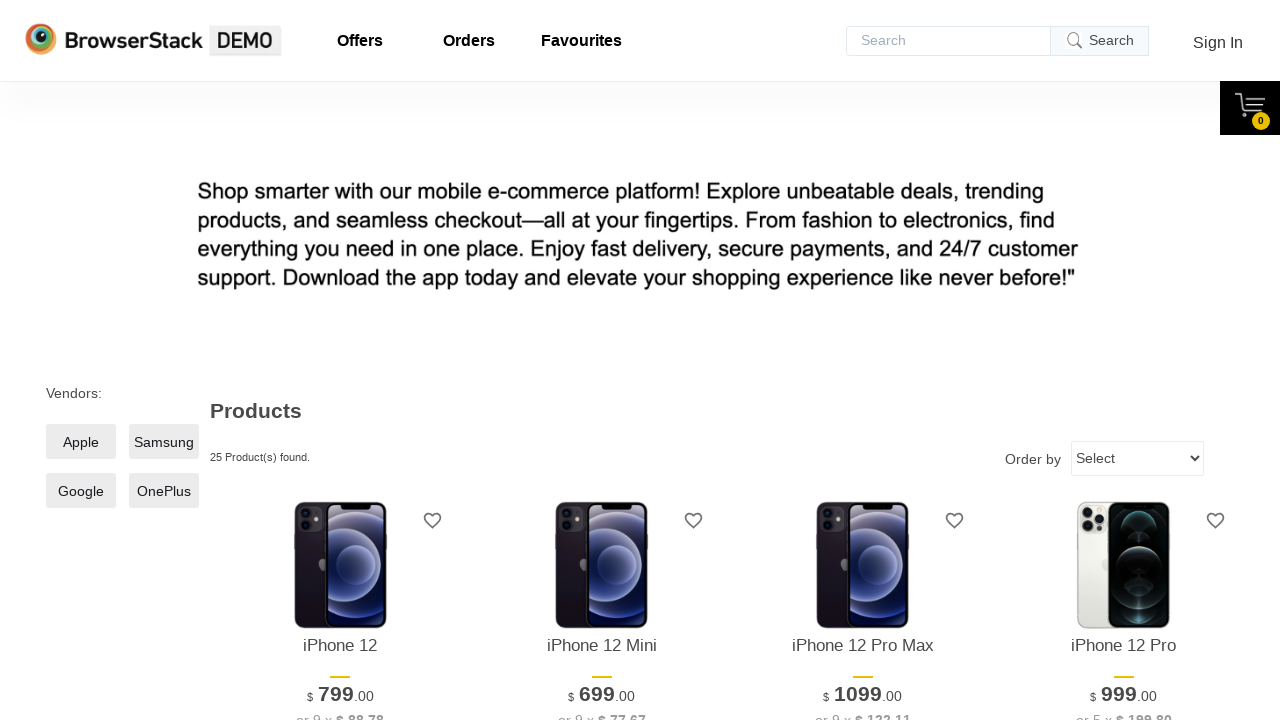

First product item element is visible
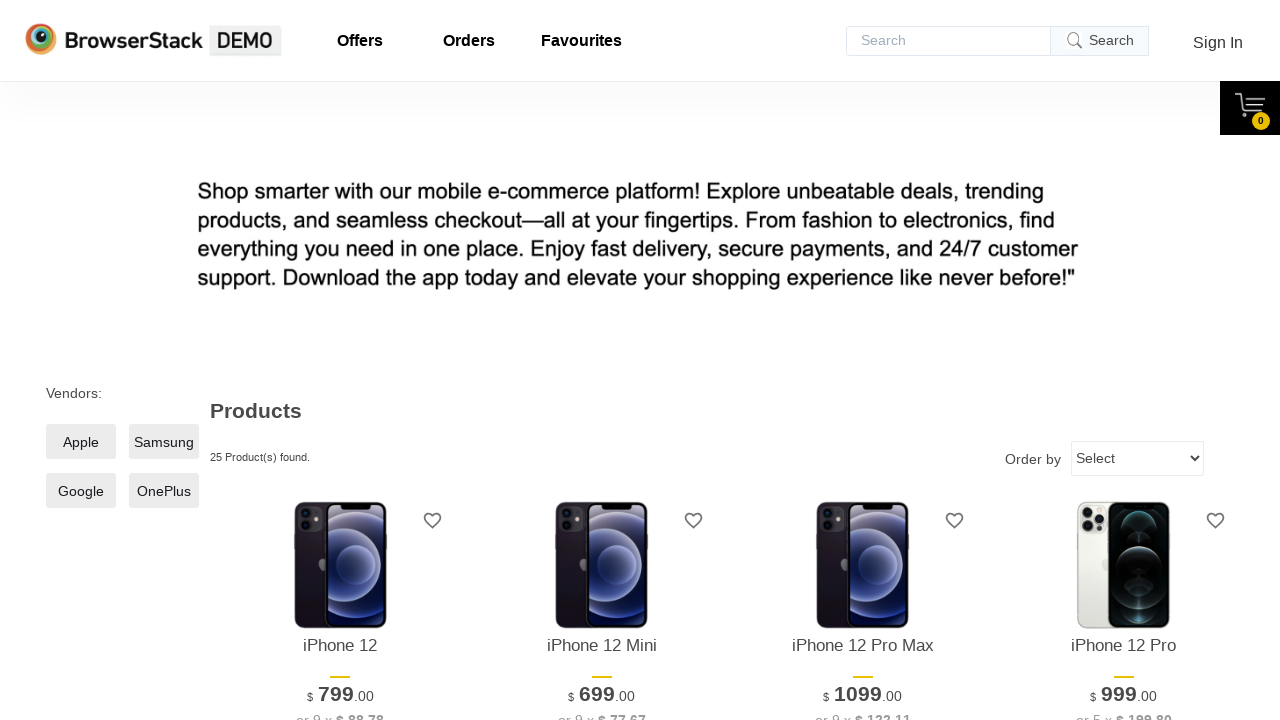

Retrieved first product item text content
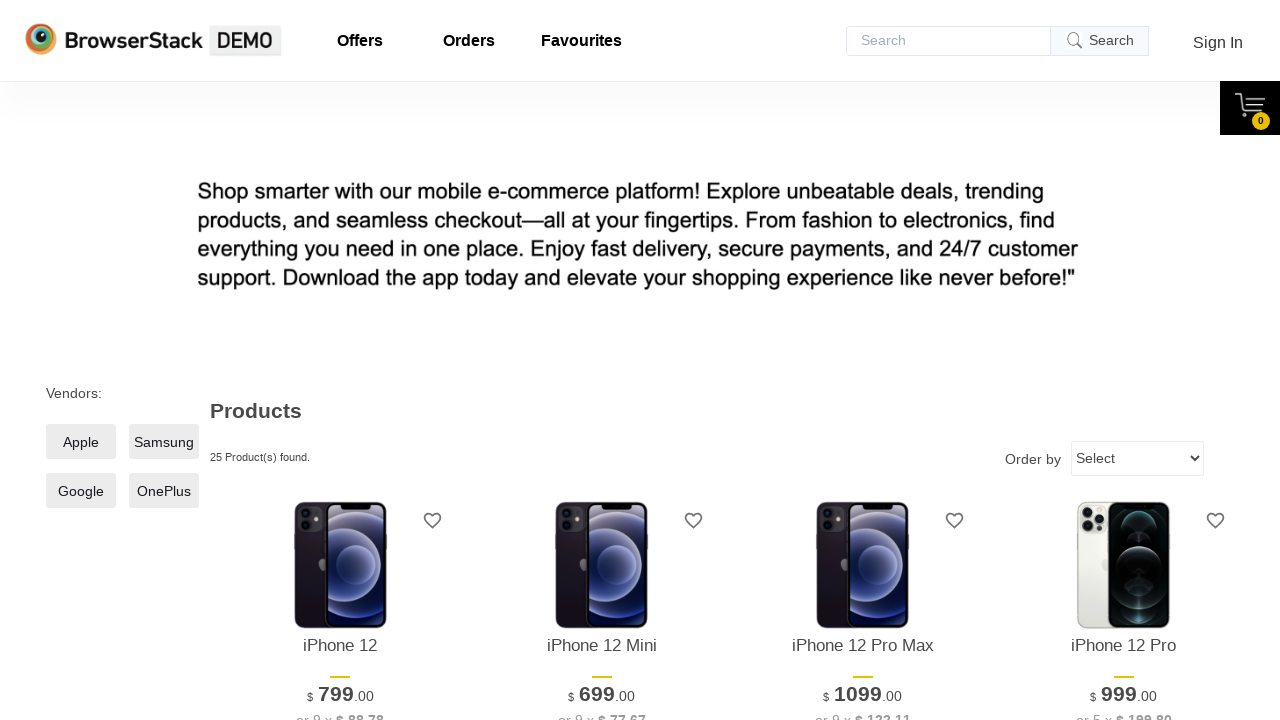

Verified first product is iPhone 12
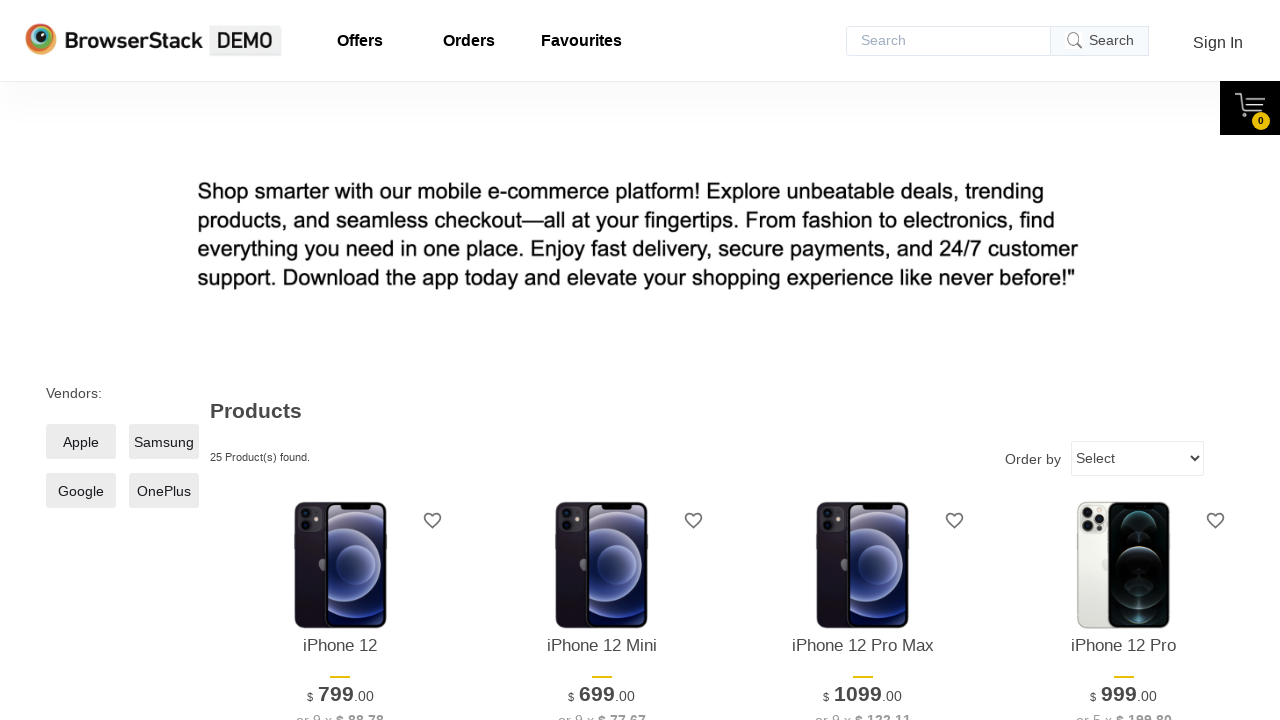

Add to cart button is visible
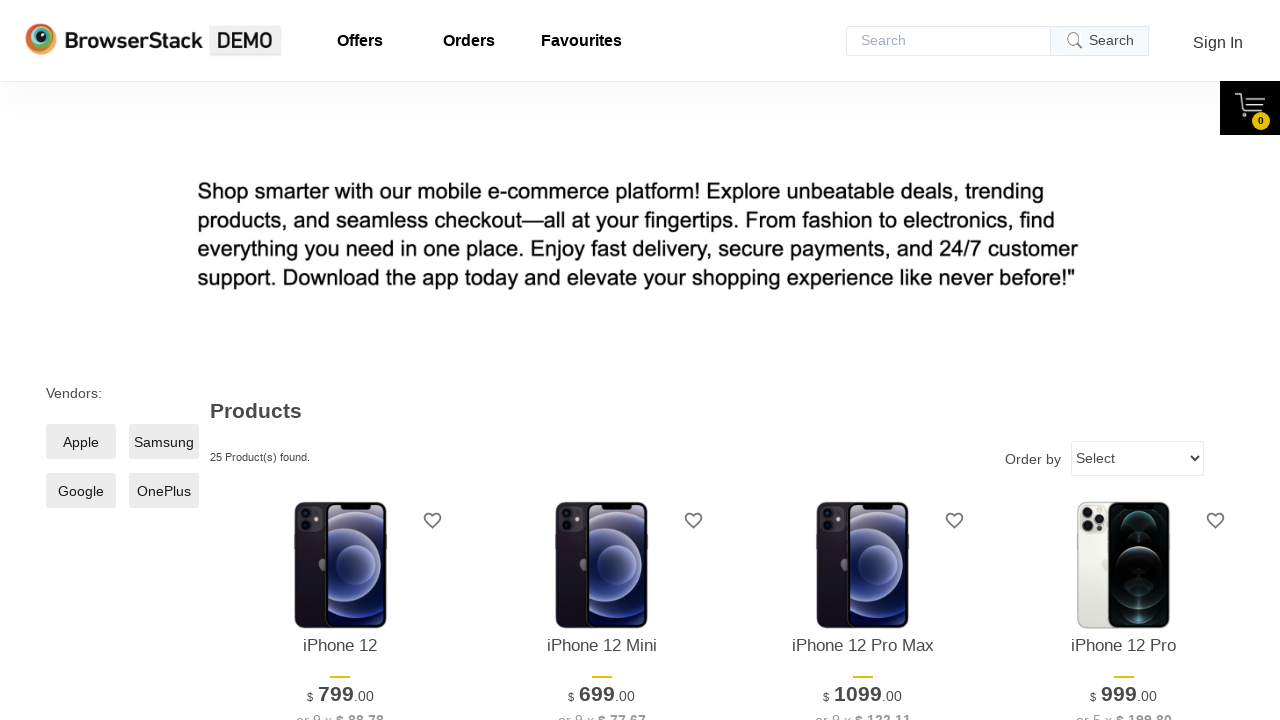

Clicked Add to cart button for iPhone 12 at (340, 361) on xpath=//*[@id="1"]/div[4]
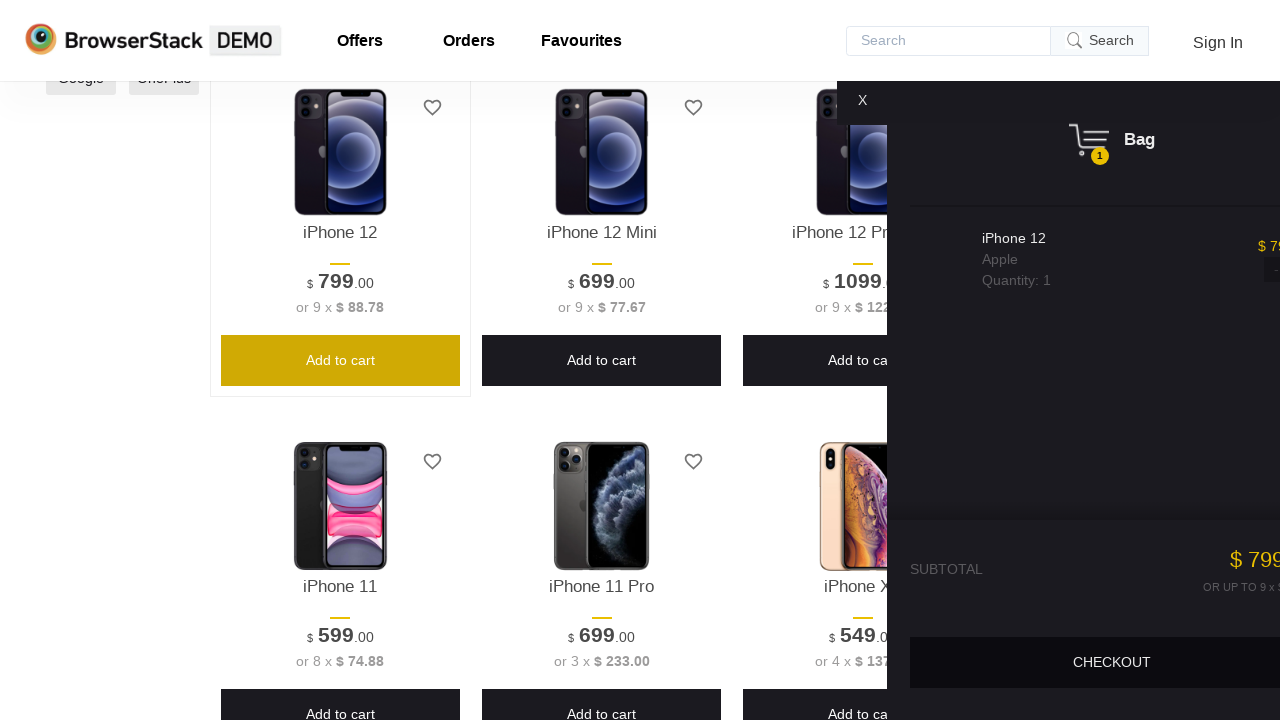

Cart content panel opened and is visible
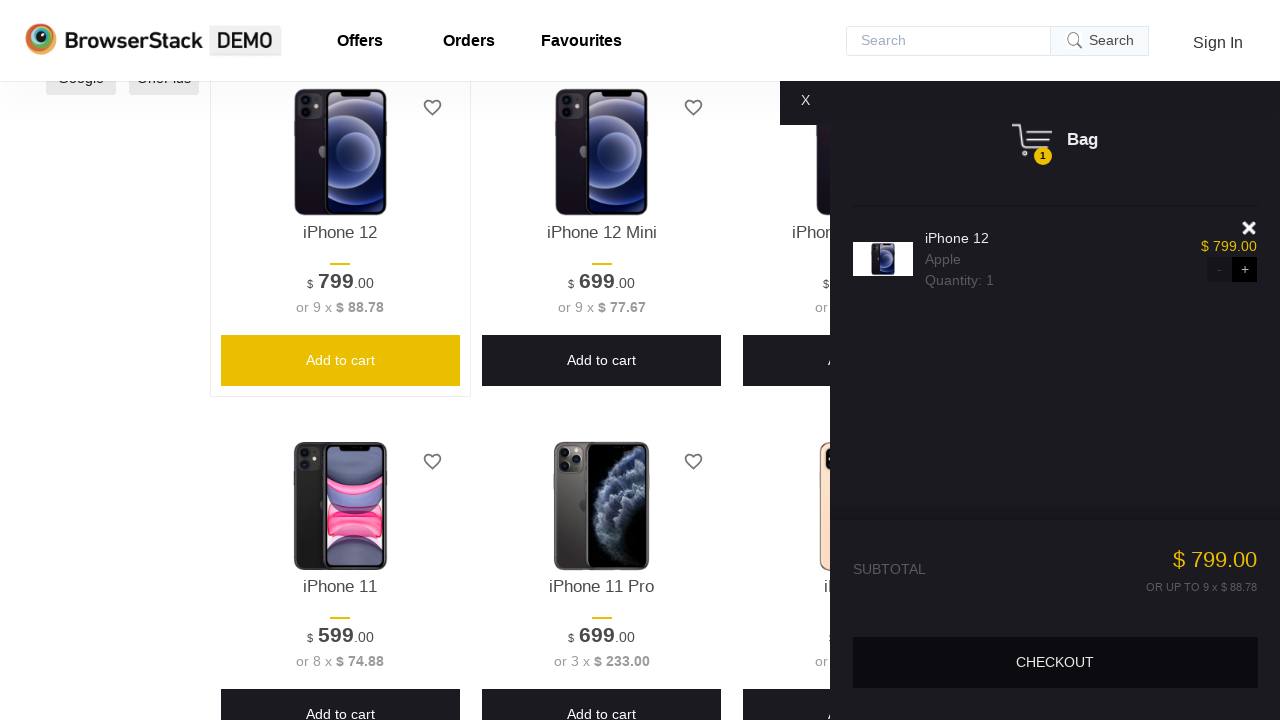

Cart item element is visible
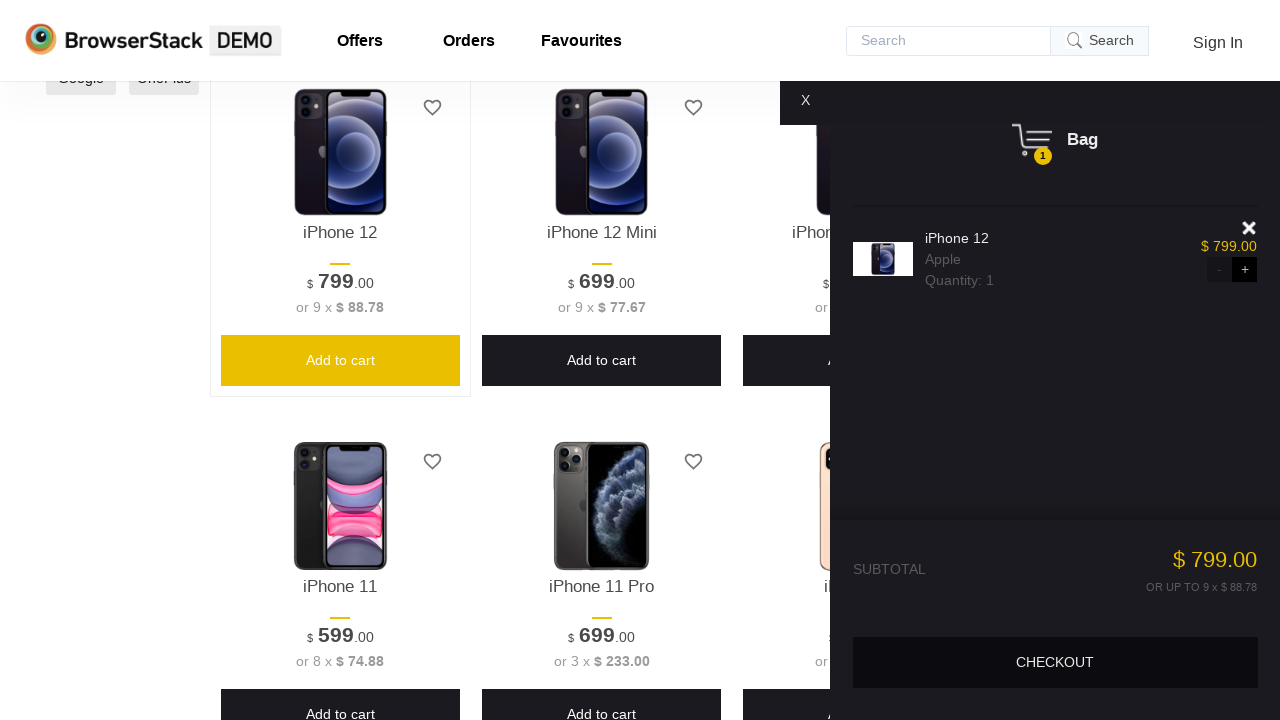

Retrieved cart item text content
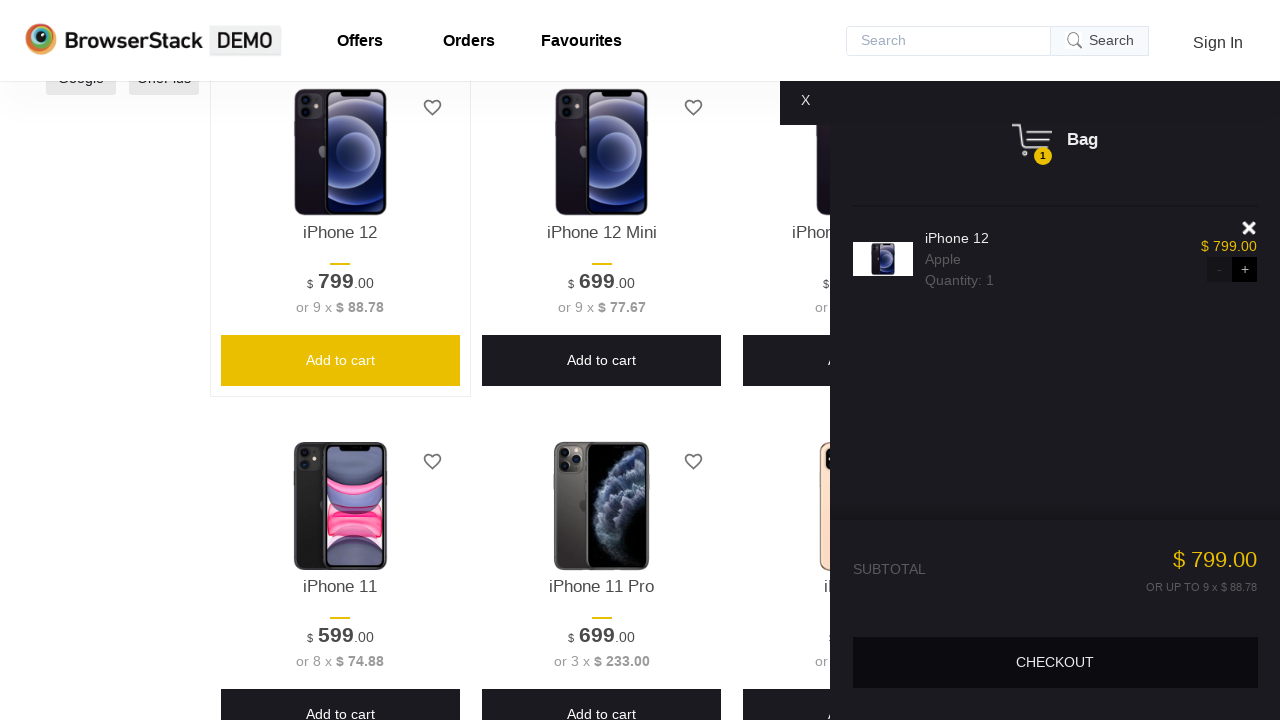

Verified correct item (iPhone 12) is in cart
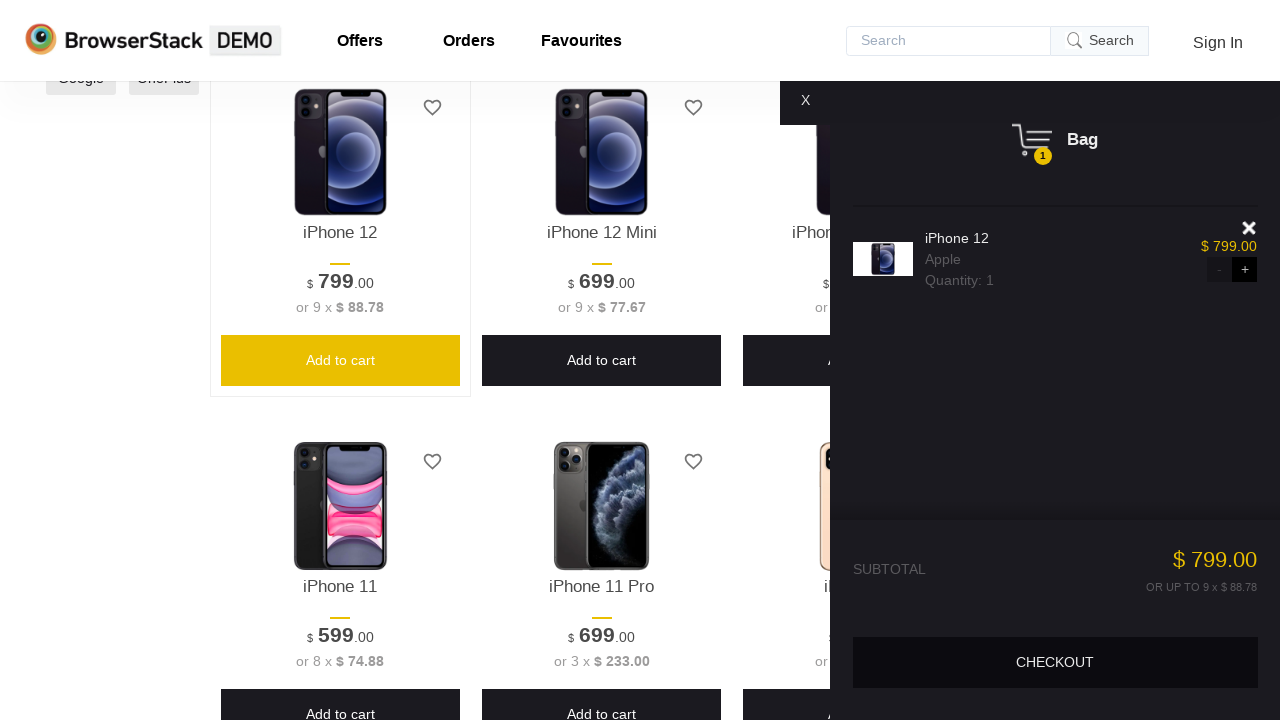

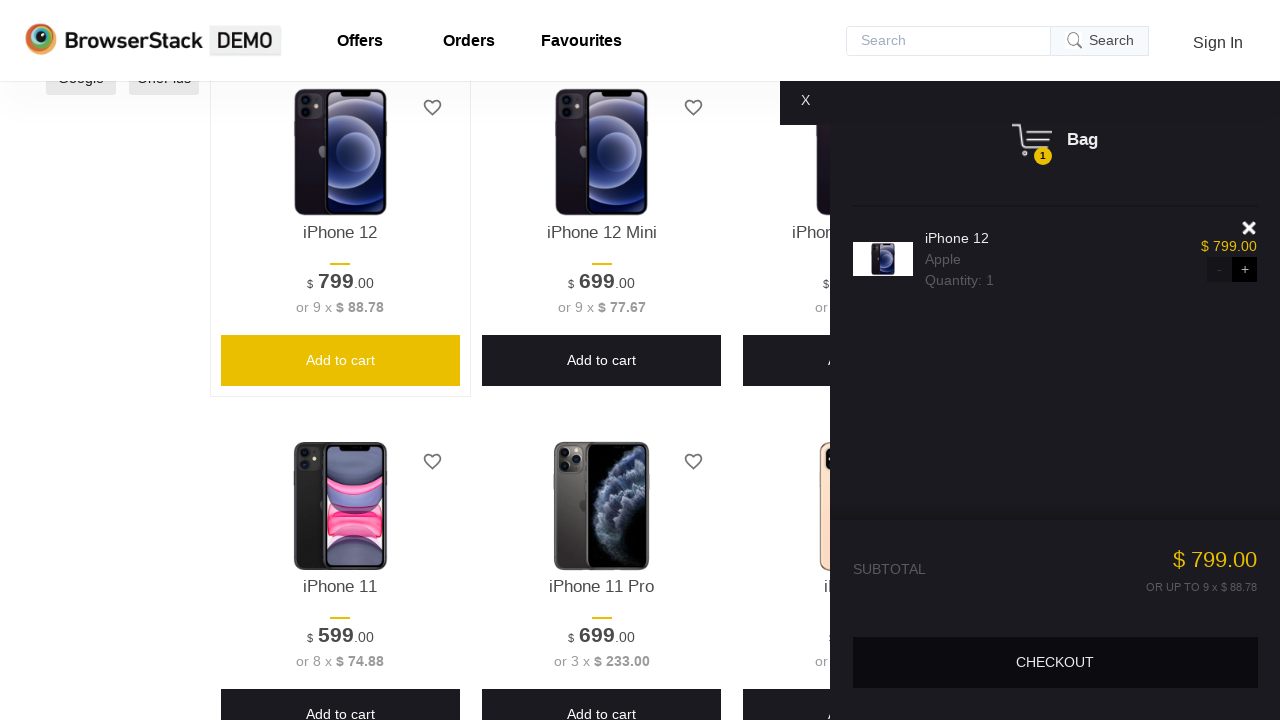